Tests number input field by entering negative and positive numbers

Starting URL: https://the-internet.herokuapp.com/inputs

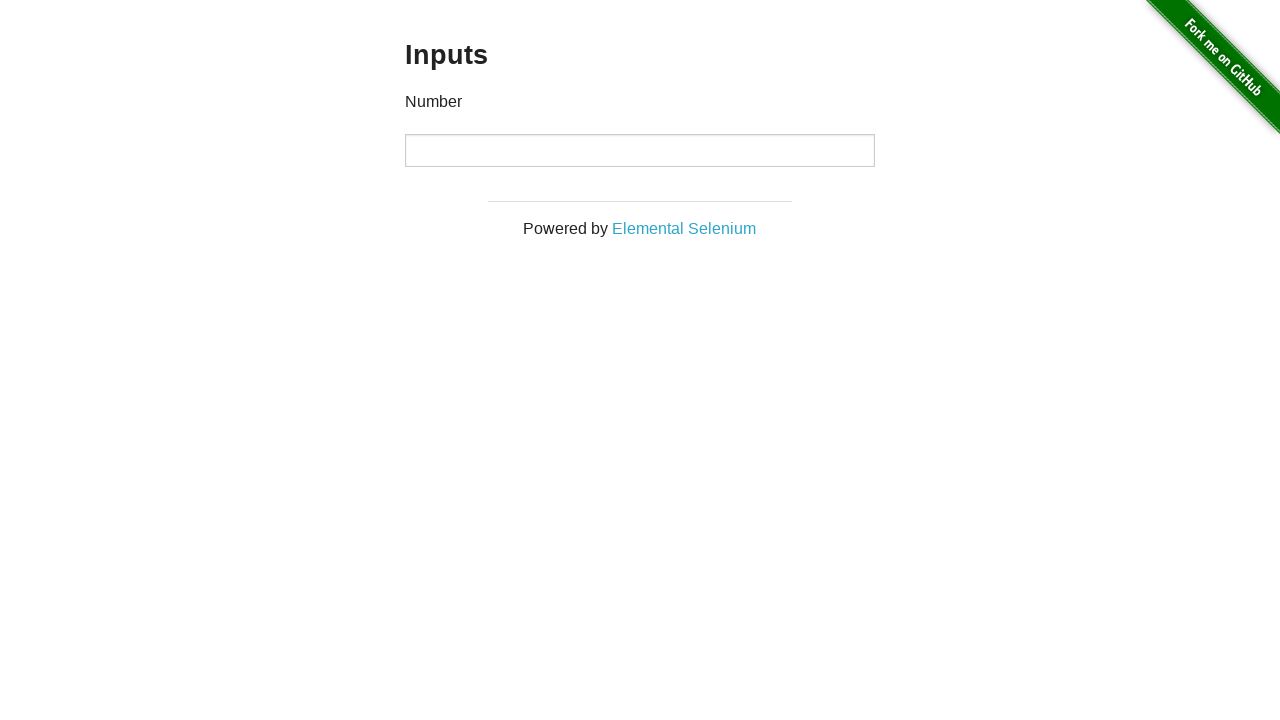

Entered negative number -222 in the number input field on //*[@id="content"]/div/div/div/input
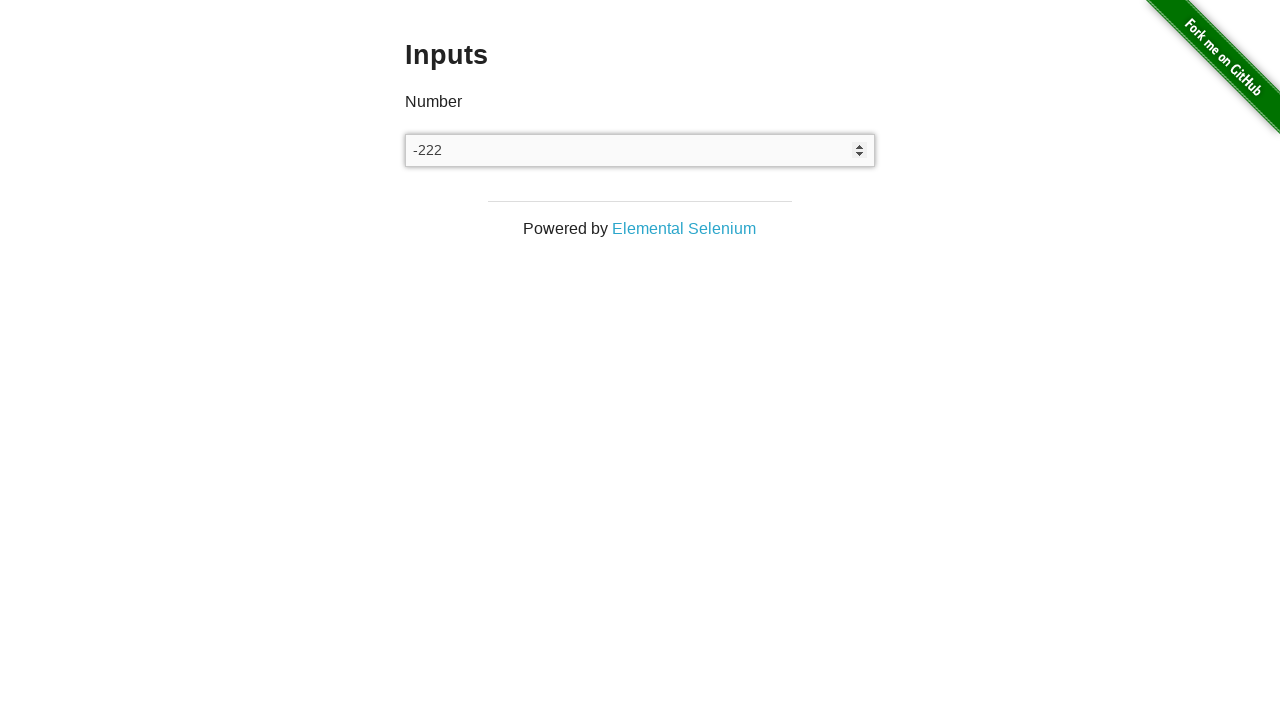

Cleared the number input field on xpath=//*[@id="content"]/div/div/div/input
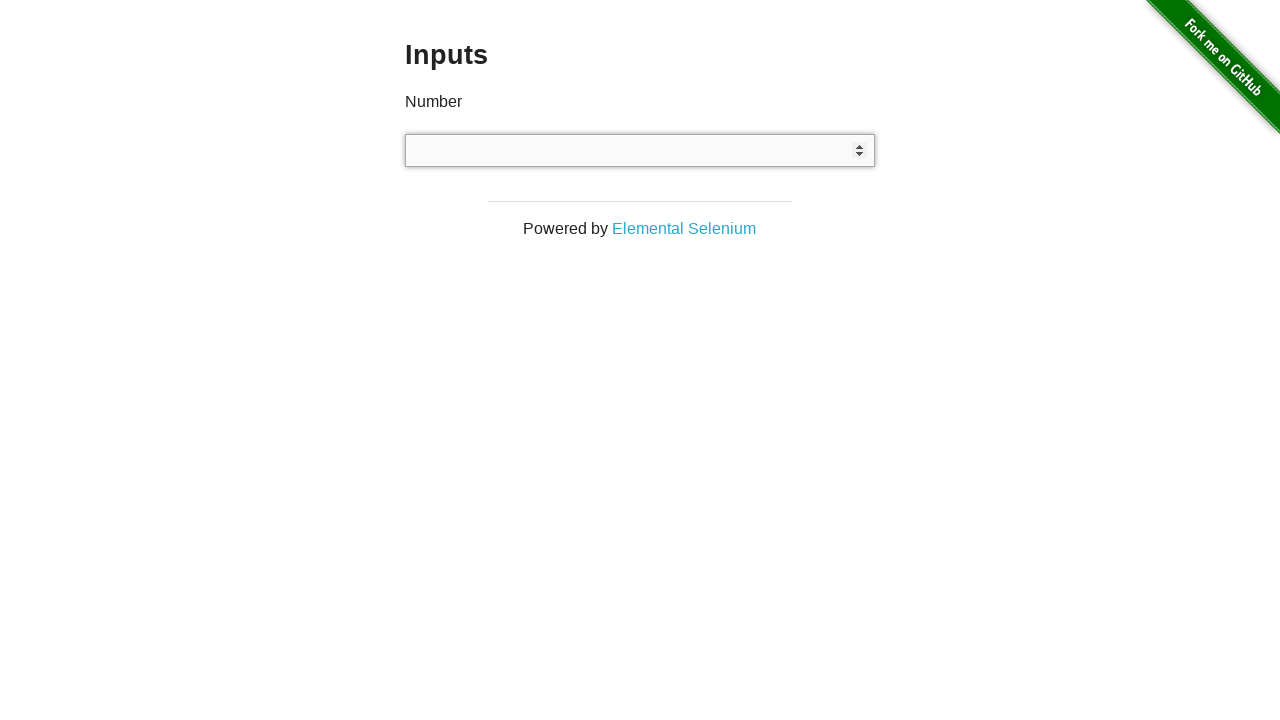

Entered positive number 222 in the number input field on //*[@id="content"]/div/div/div/input
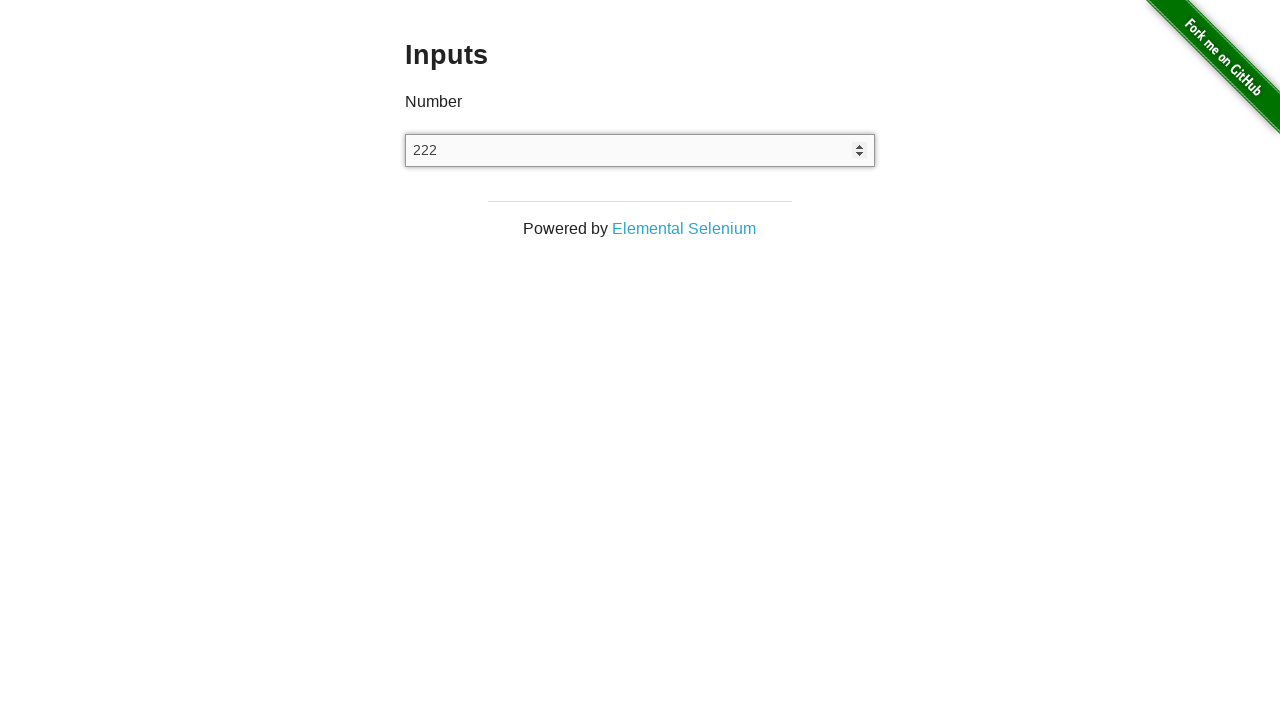

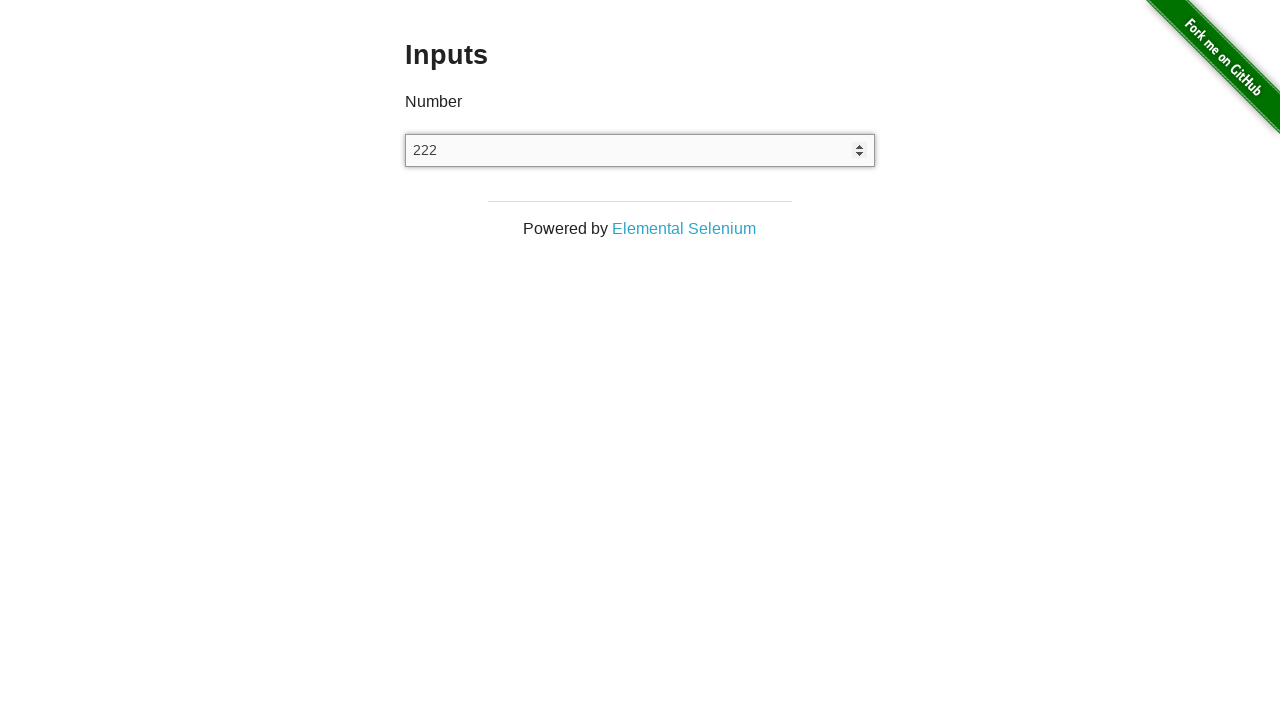